Tests tooltip functionality by hovering over an element and verifying the tooltip appears

Starting URL: https://www.tutorialspoint.com/selenium/practice/tool-tips.php

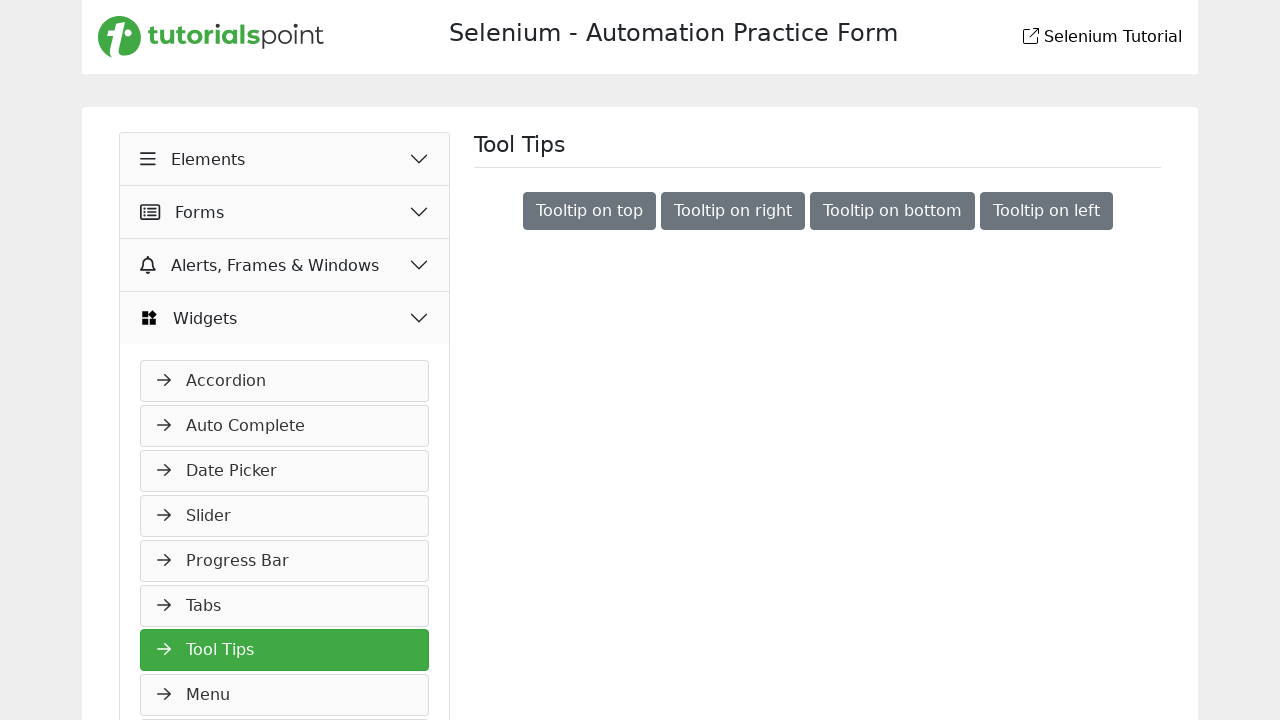

Hovered over 'on top' element to trigger tooltip at (589, 211) on xpath=//*[contains(text(),'on top')]
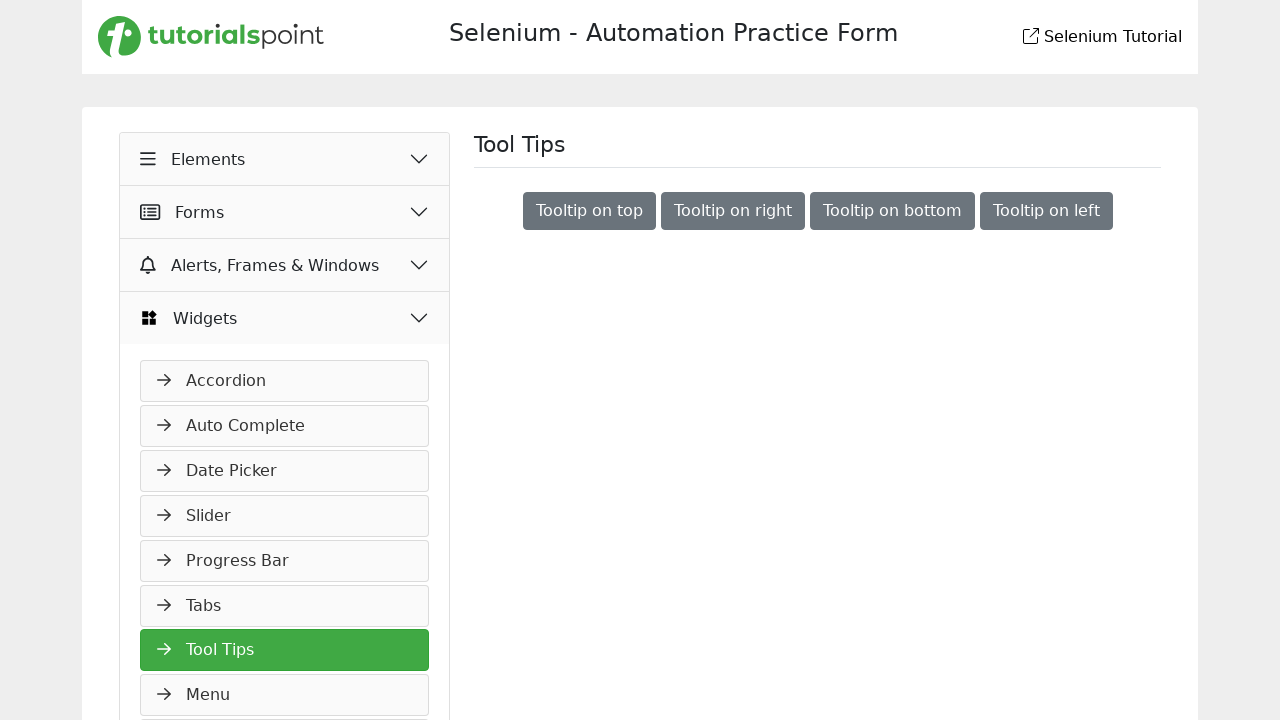

Retrieved tooltip text from title attribute: 'Tooltip on top'
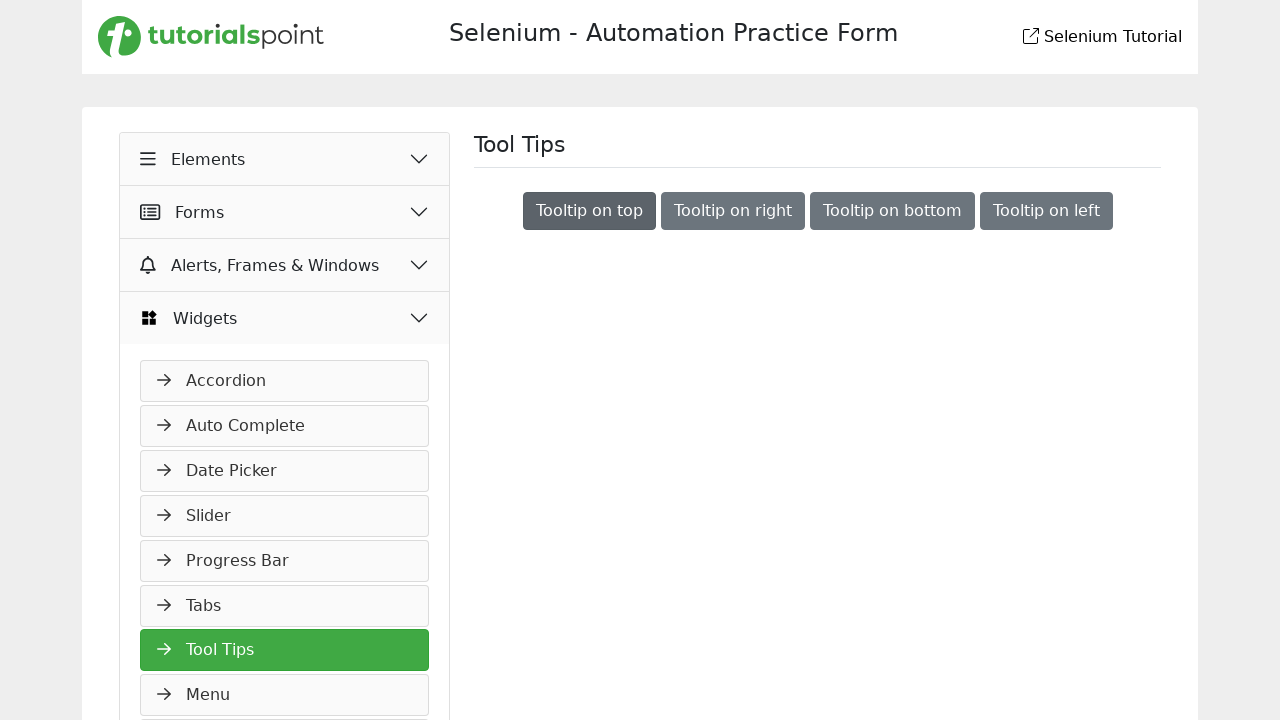

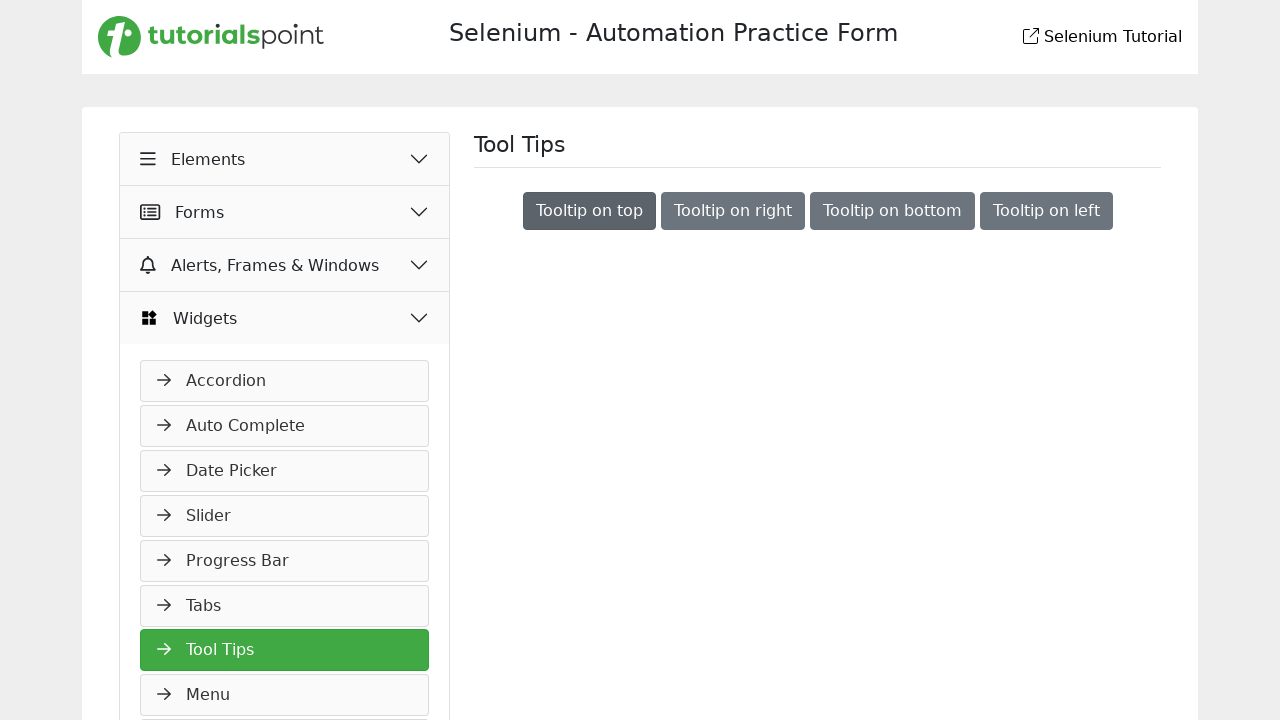